Tests domain availability checking on registro.br by searching for multiple domain names and verifying the results

Starting URL: https://registro.br/

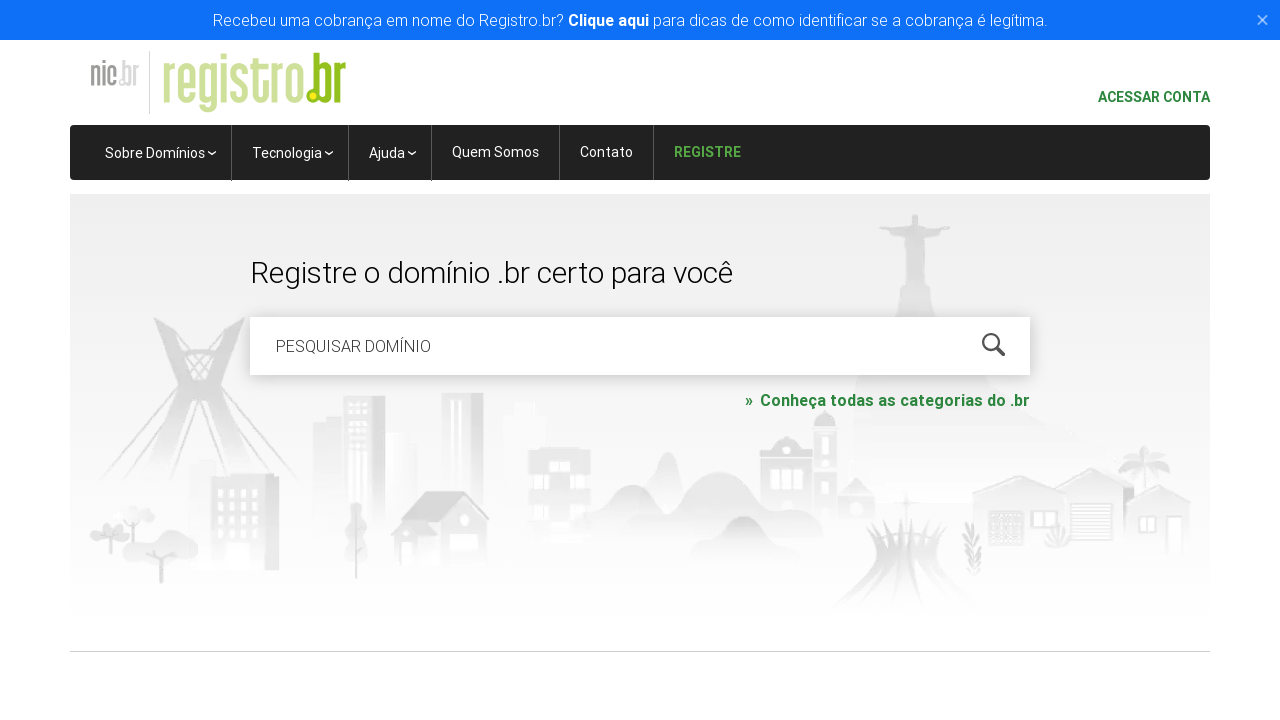

Cleared the domain search field on #is-avail-field
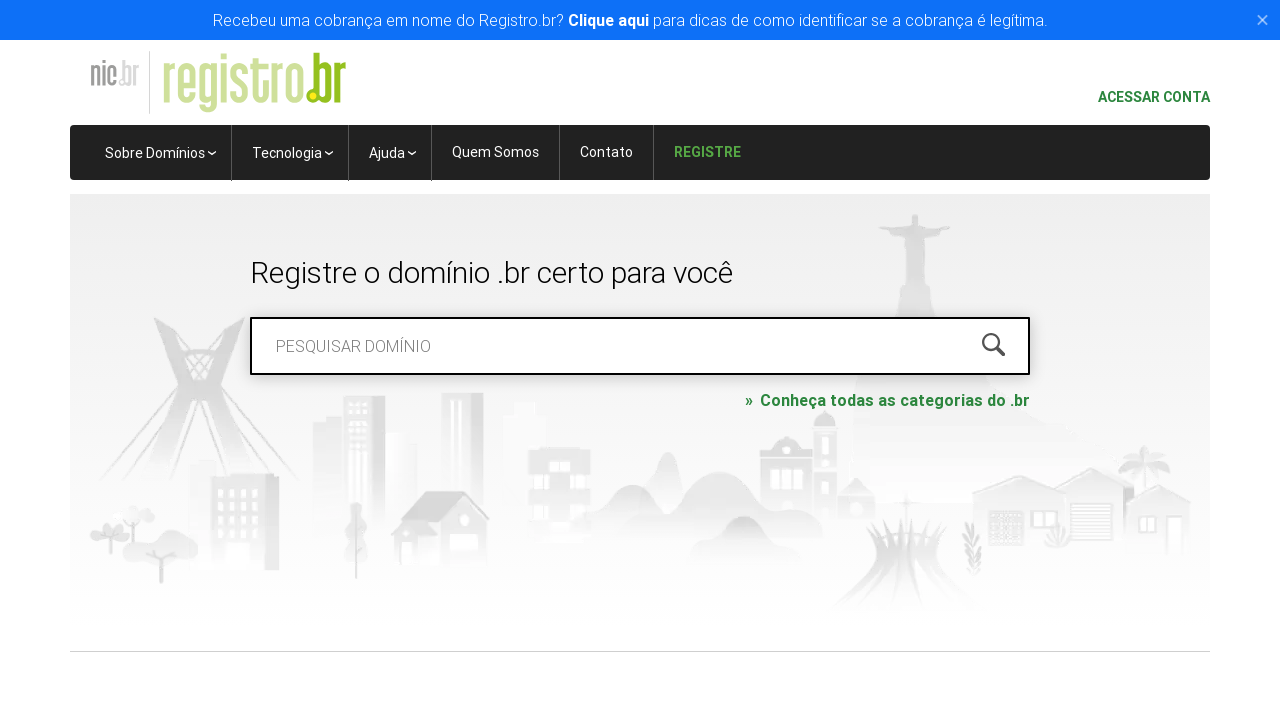

Entered domain name 'roboscompython.com.br' in search field on #is-avail-field
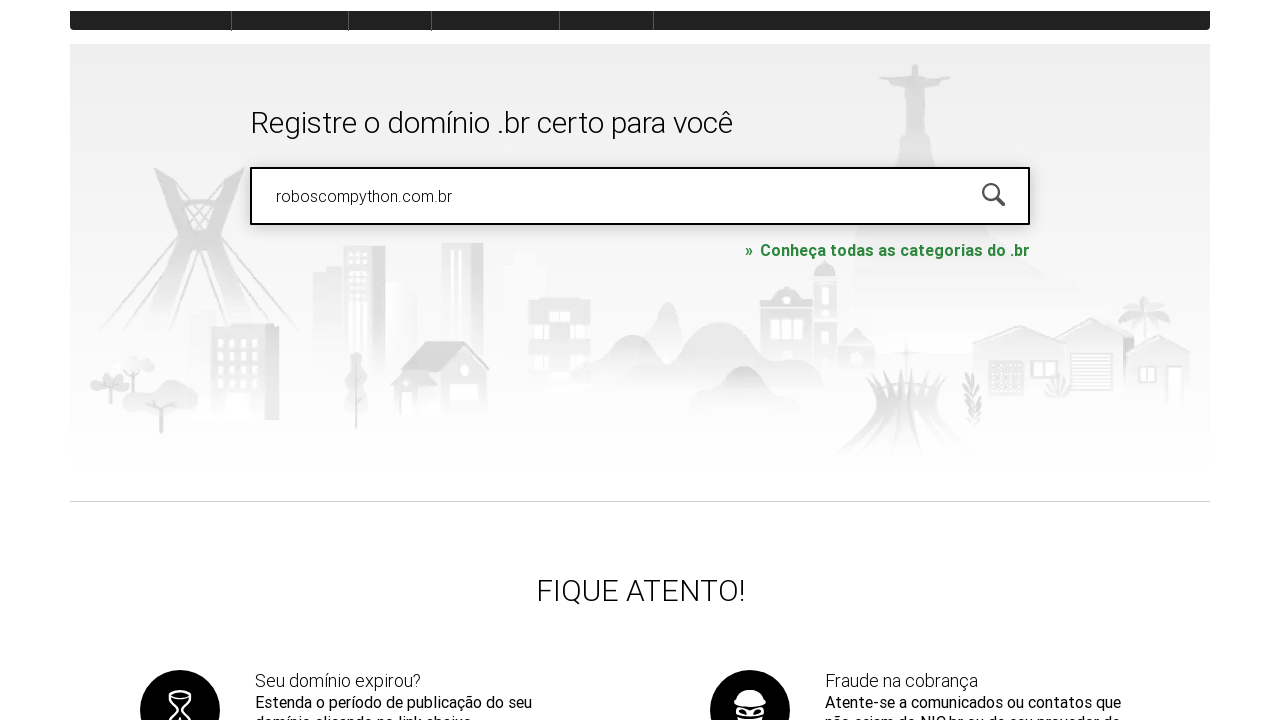

Submitted search for domain 'roboscompython.com.br' by pressing Enter on #is-avail-field
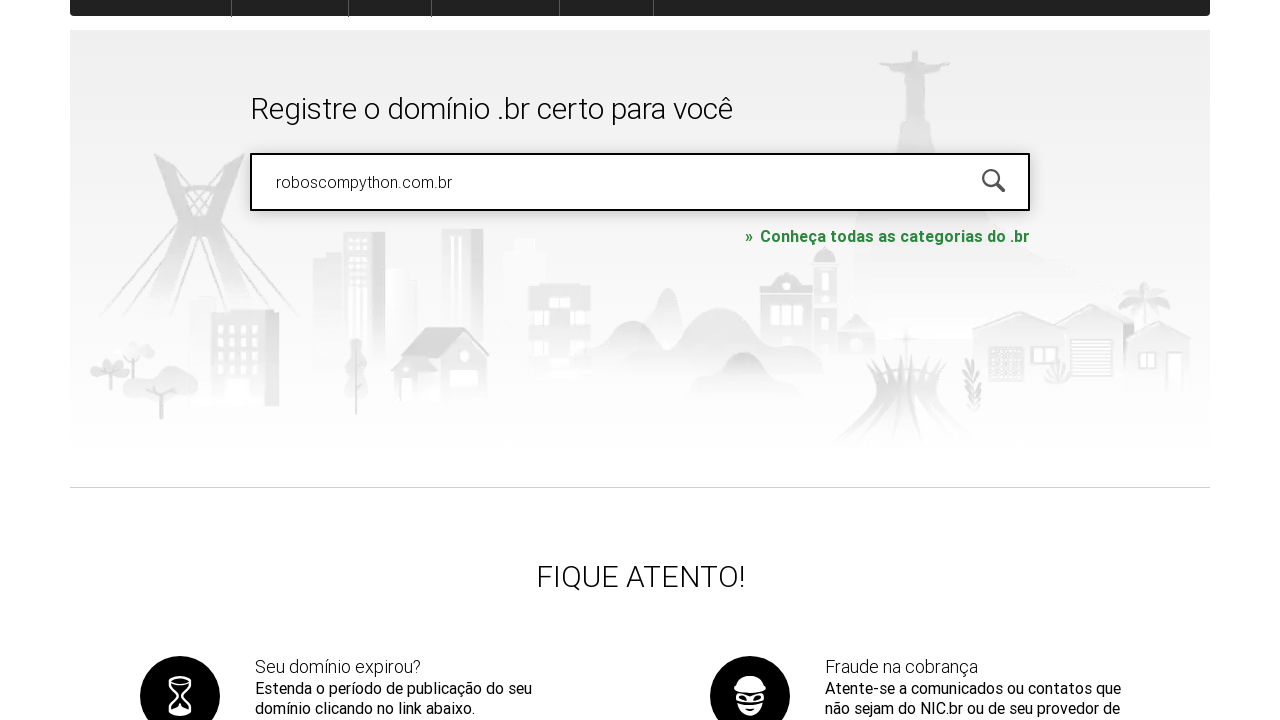

Domain availability results loaded for 'roboscompython.com.br'
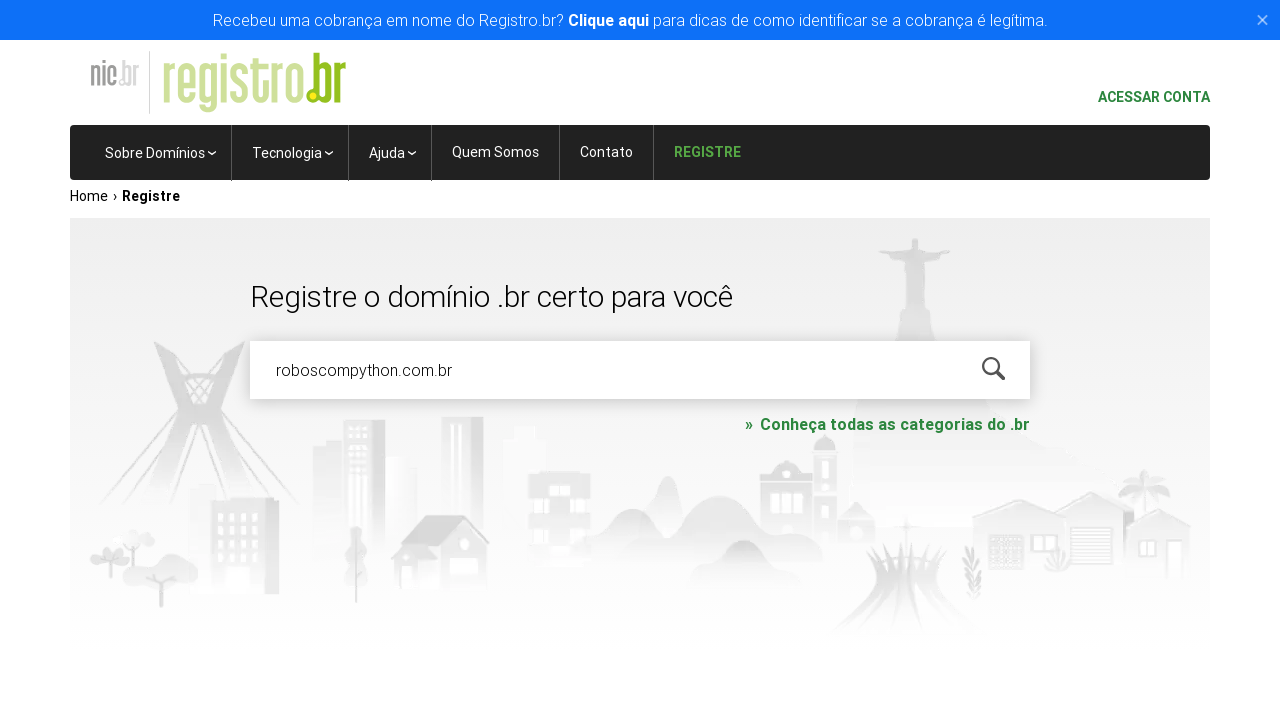

Cleared the domain search field on #is-avail-field
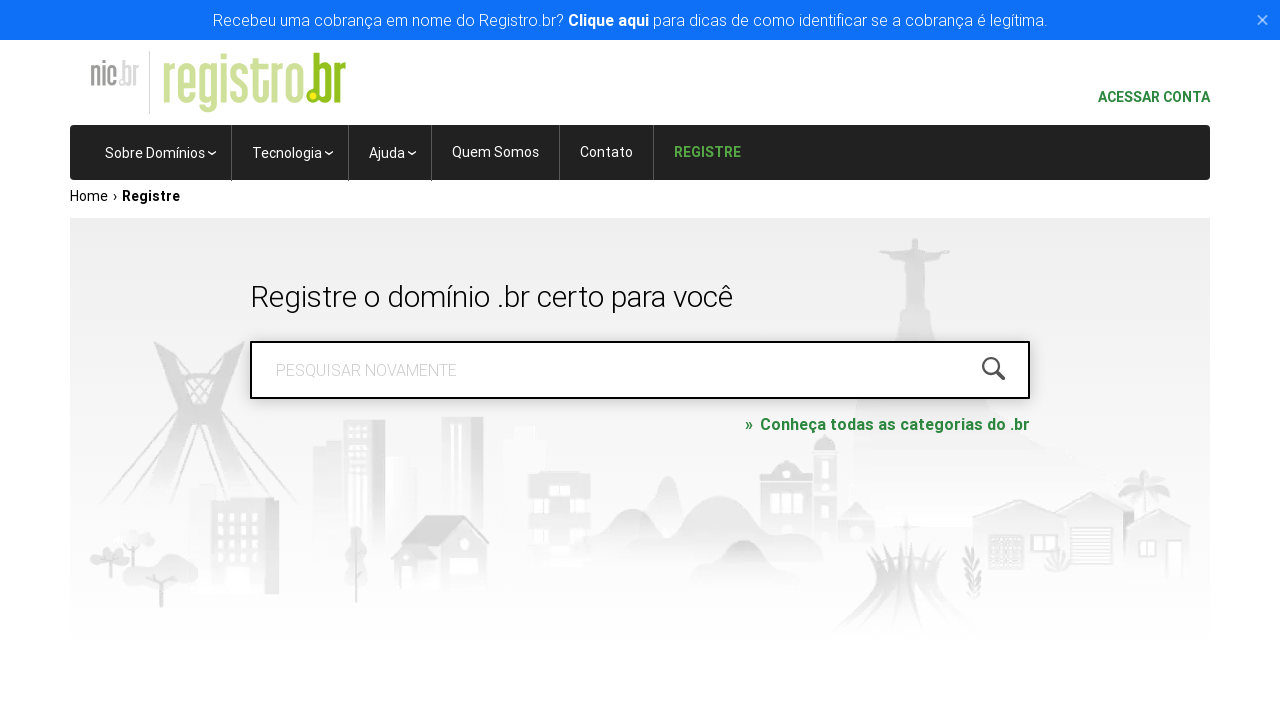

Entered domain name 'udemy.com' in search field on #is-avail-field
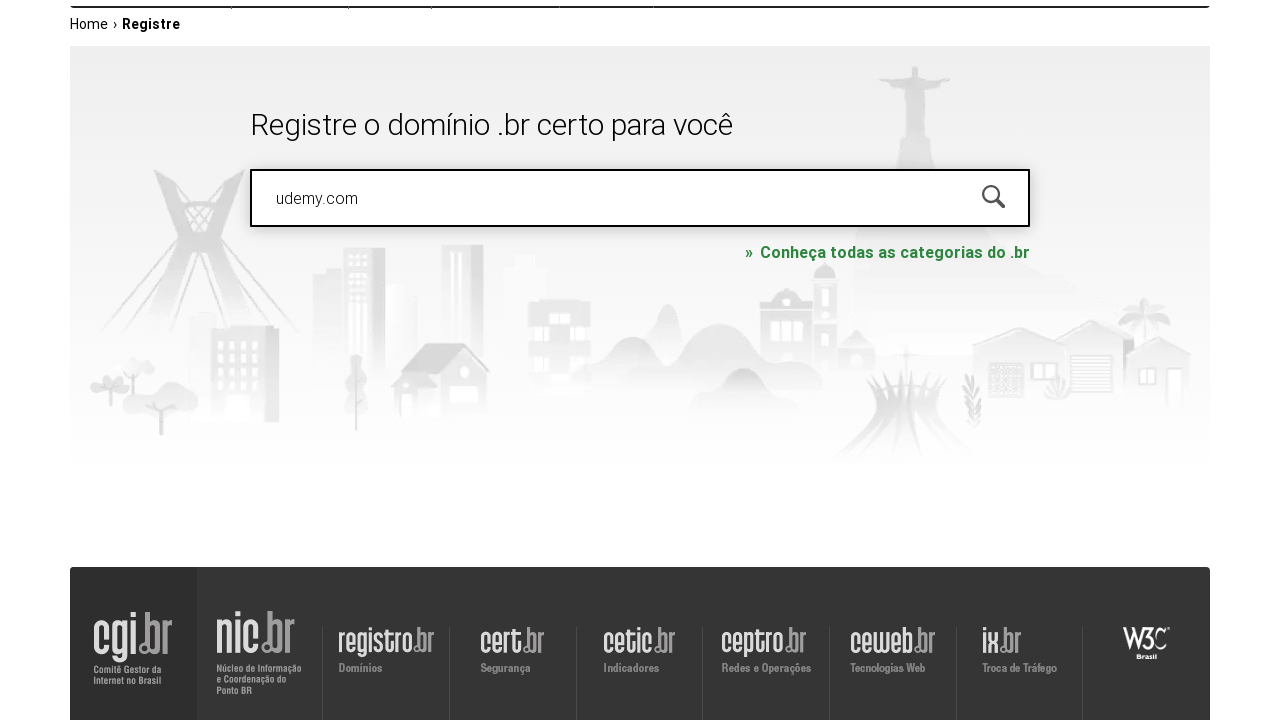

Submitted search for domain 'udemy.com' by pressing Enter on #is-avail-field
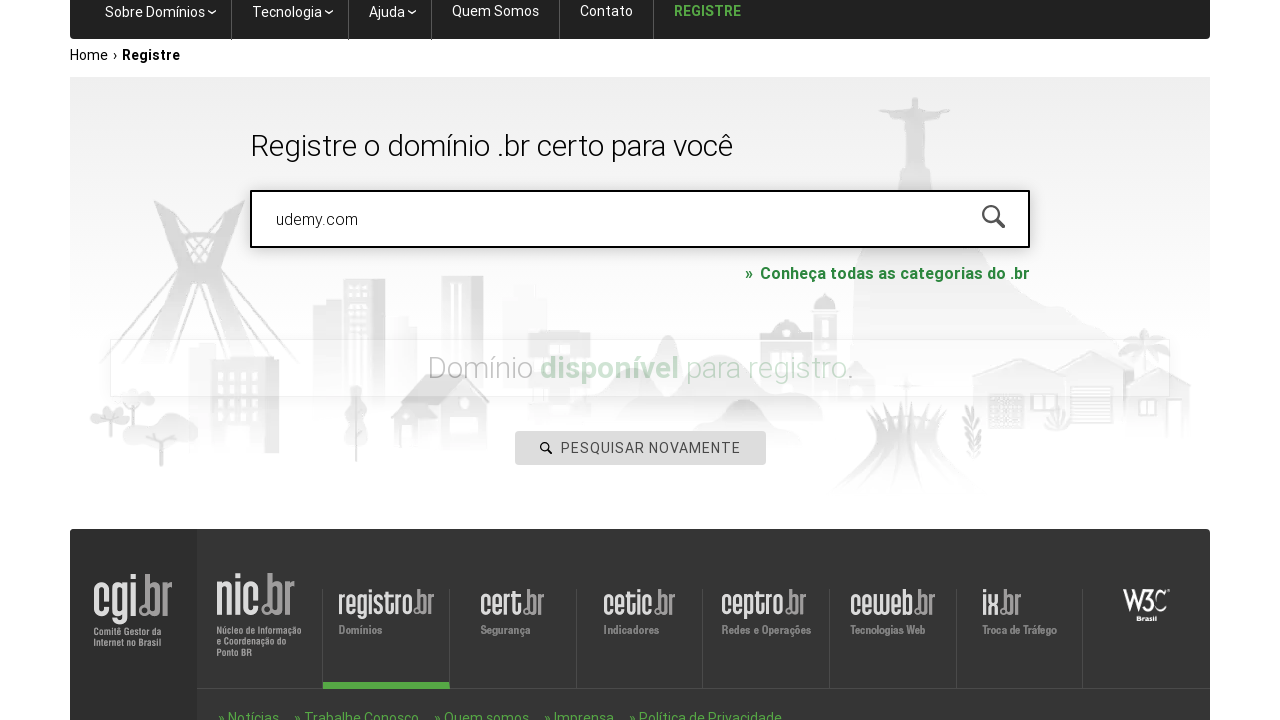

Domain availability results loaded for 'udemy.com'
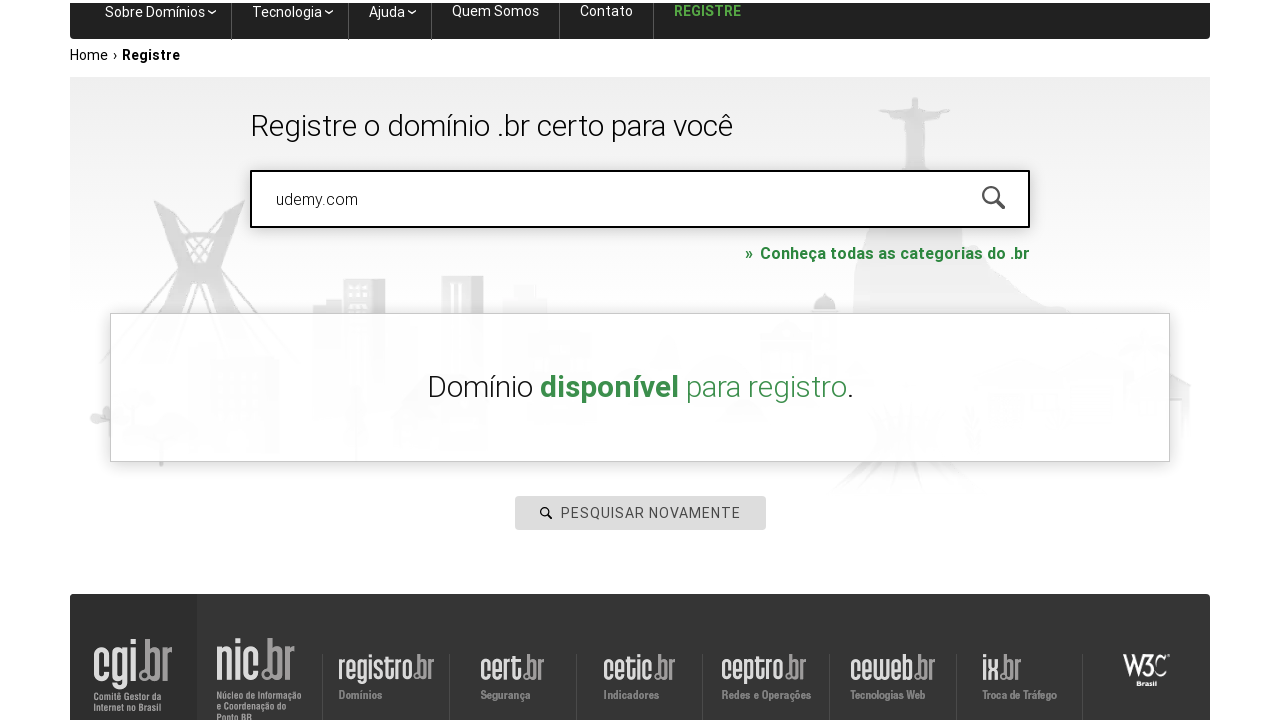

Cleared the domain search field on #is-avail-field
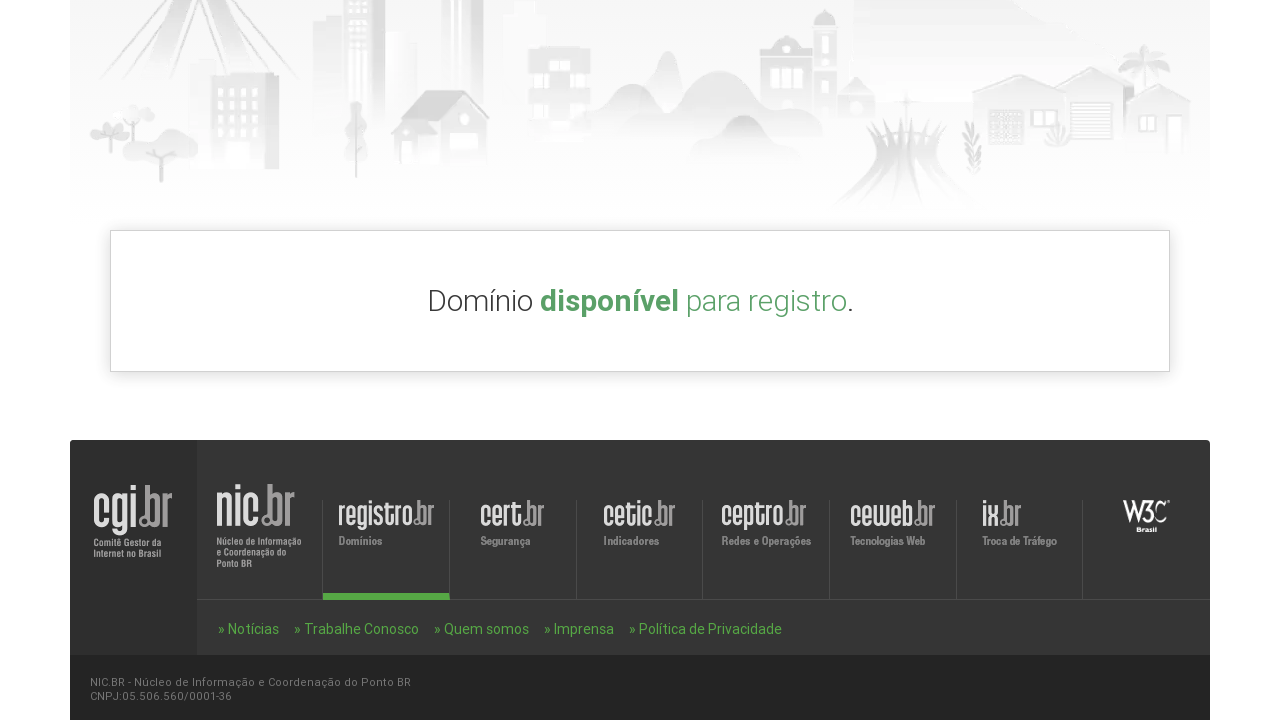

Entered domain name 'uol.com.br' in search field on #is-avail-field
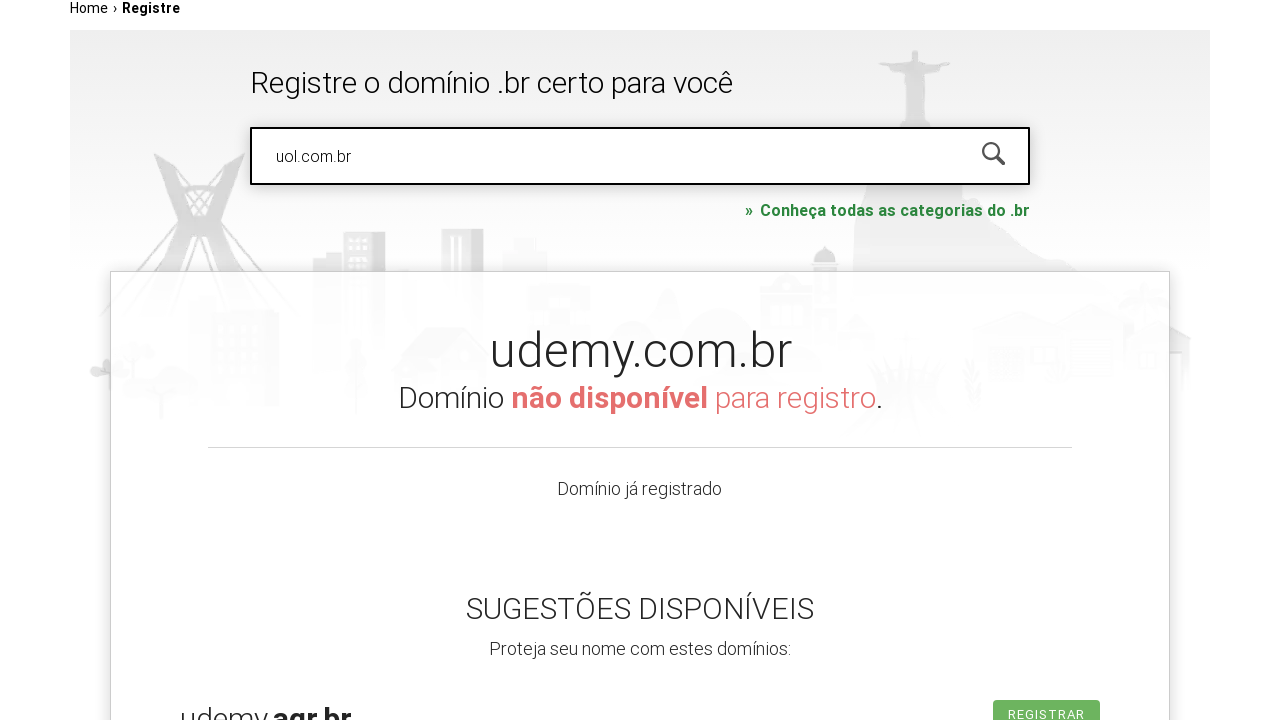

Submitted search for domain 'uol.com.br' by pressing Enter on #is-avail-field
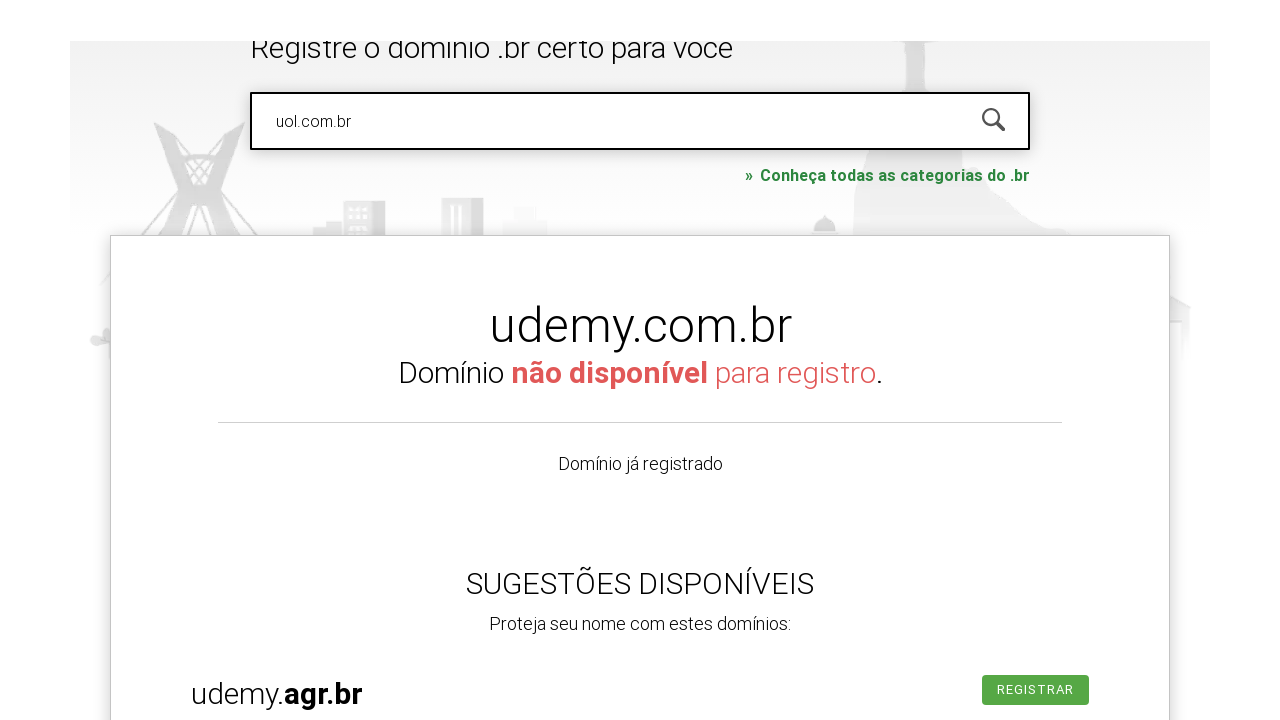

Domain availability results loaded for 'uol.com.br'
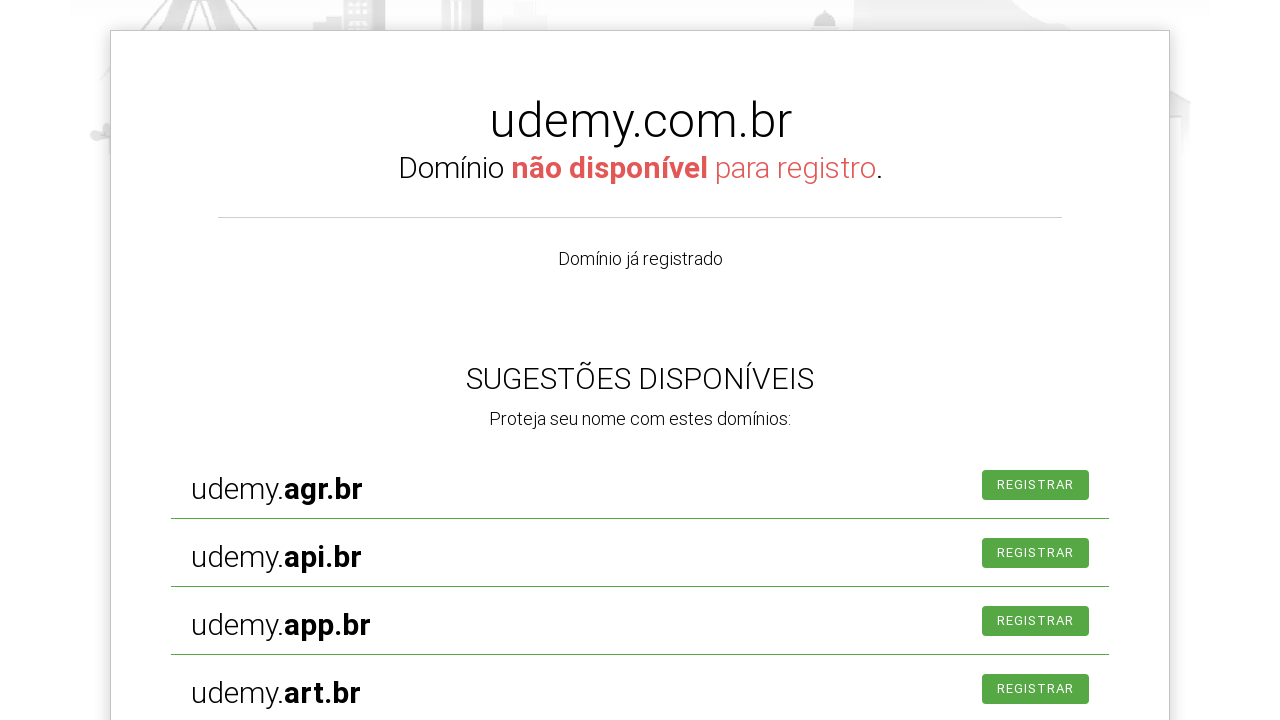

Cleared the domain search field on #is-avail-field
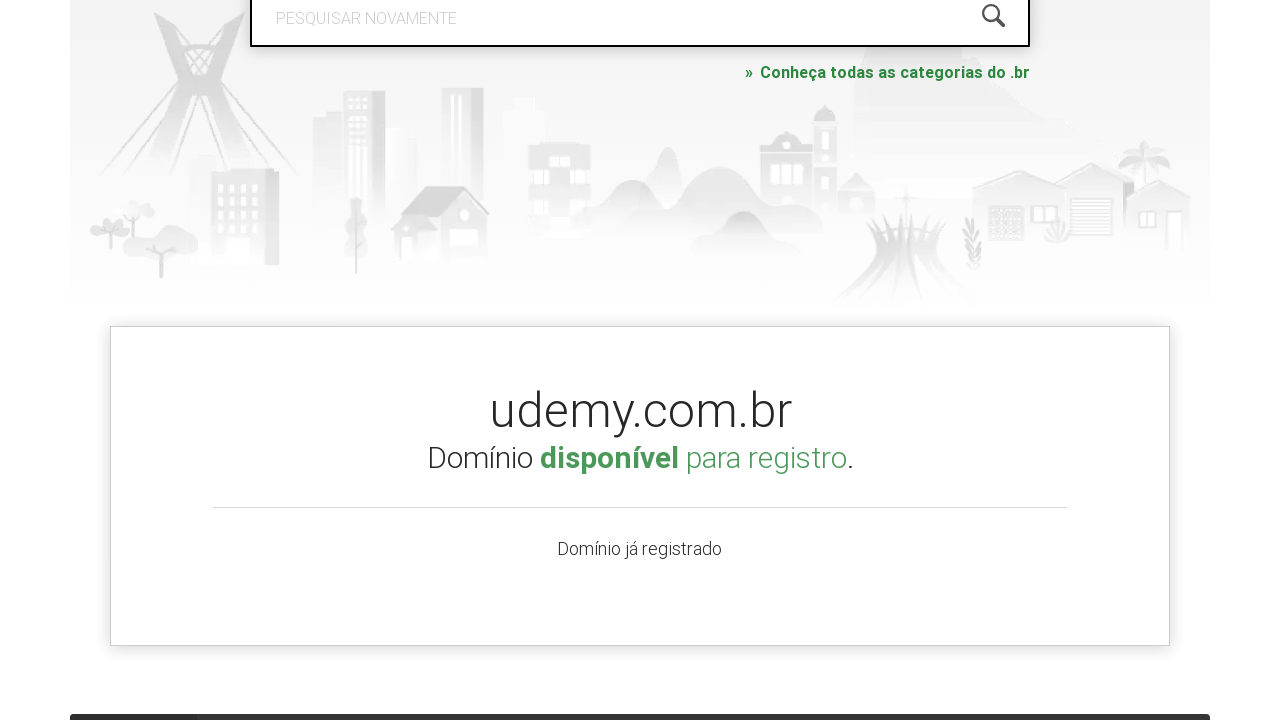

Entered domain name 'LucasAraujo.com' in search field on #is-avail-field
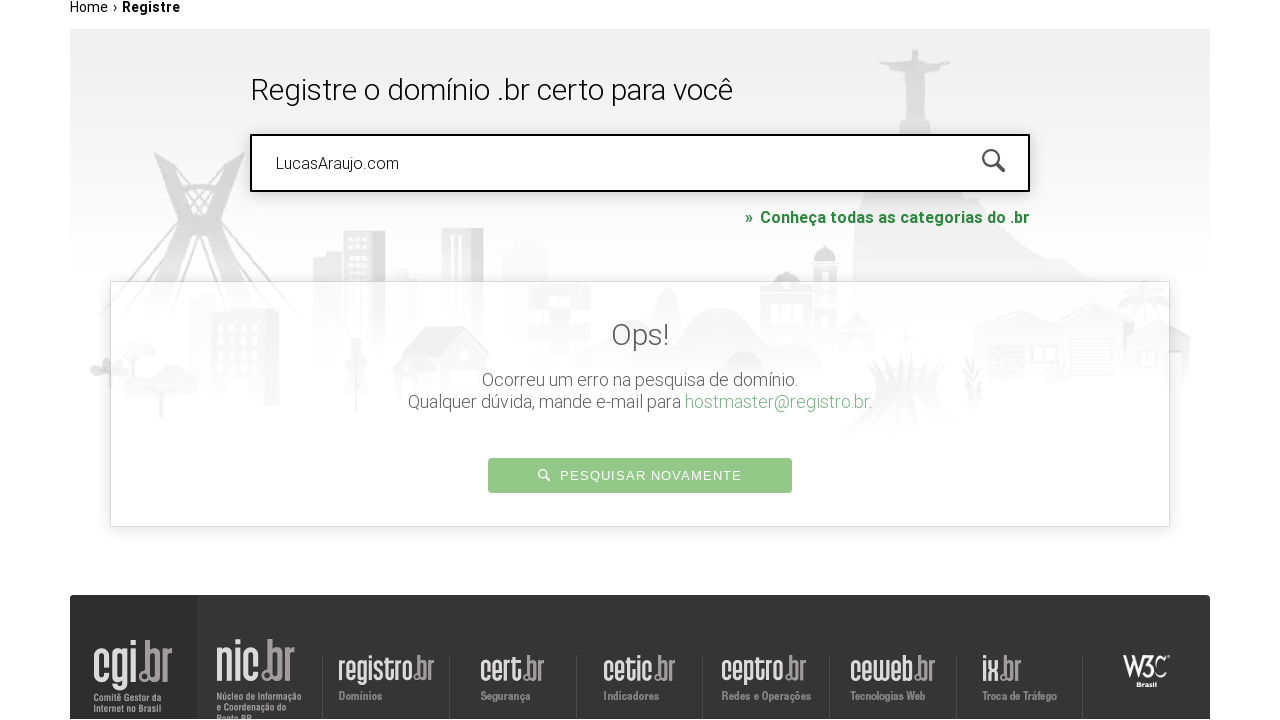

Submitted search for domain 'LucasAraujo.com' by pressing Enter on #is-avail-field
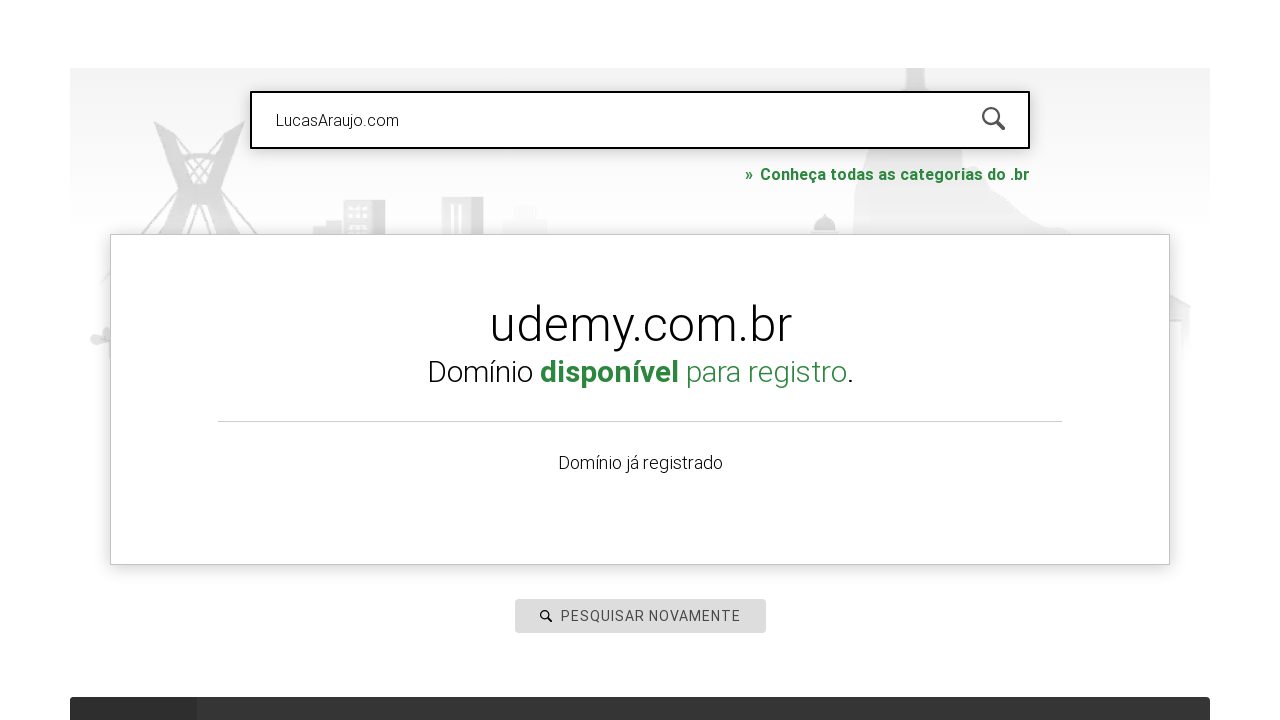

Domain availability results loaded for 'LucasAraujo.com'
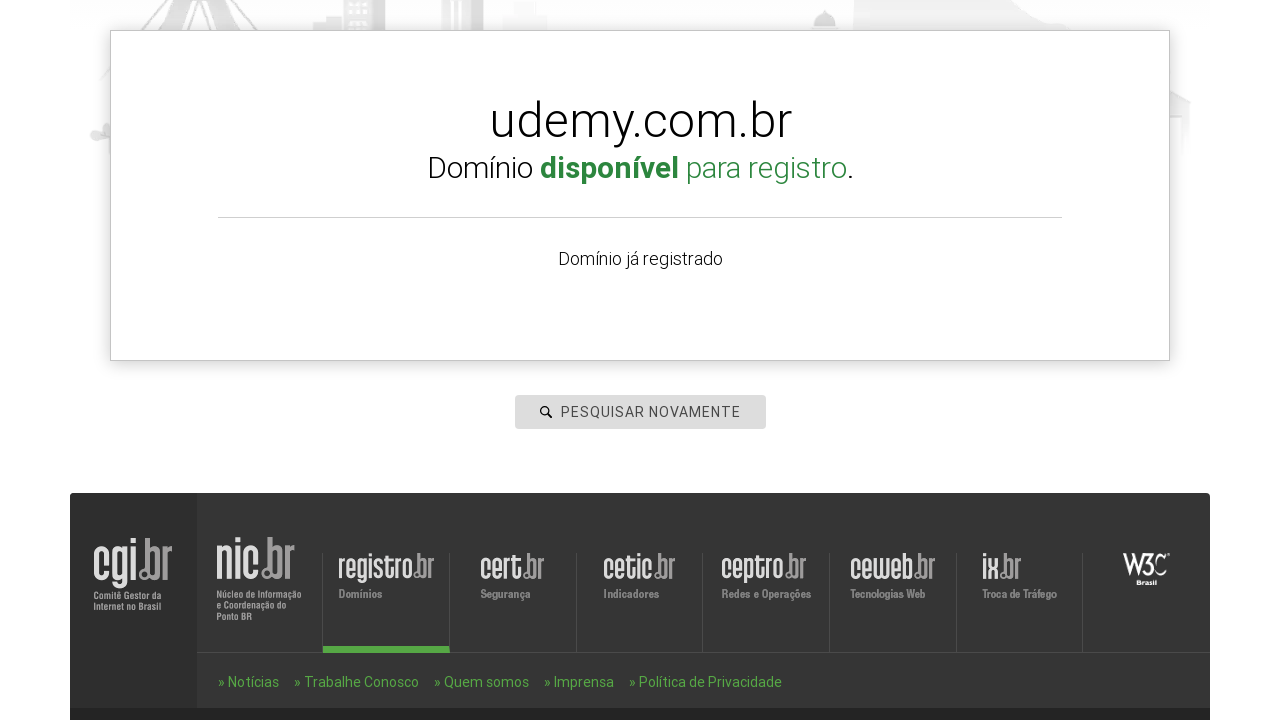

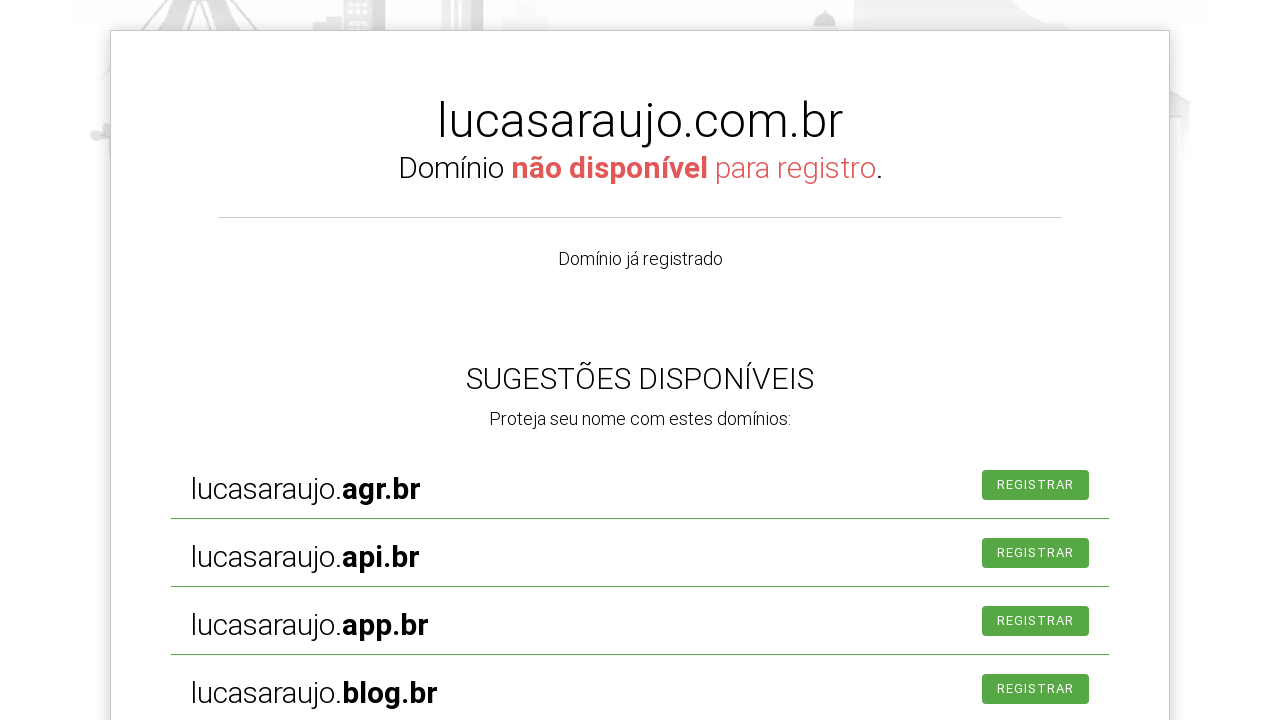